Tests browser window handling by clicking menu items to navigate to browser windows page, opening new windows via buttons, switching between windows, verifying content, and closing windows.

Starting URL: https://demoqa.com/alertsWindows

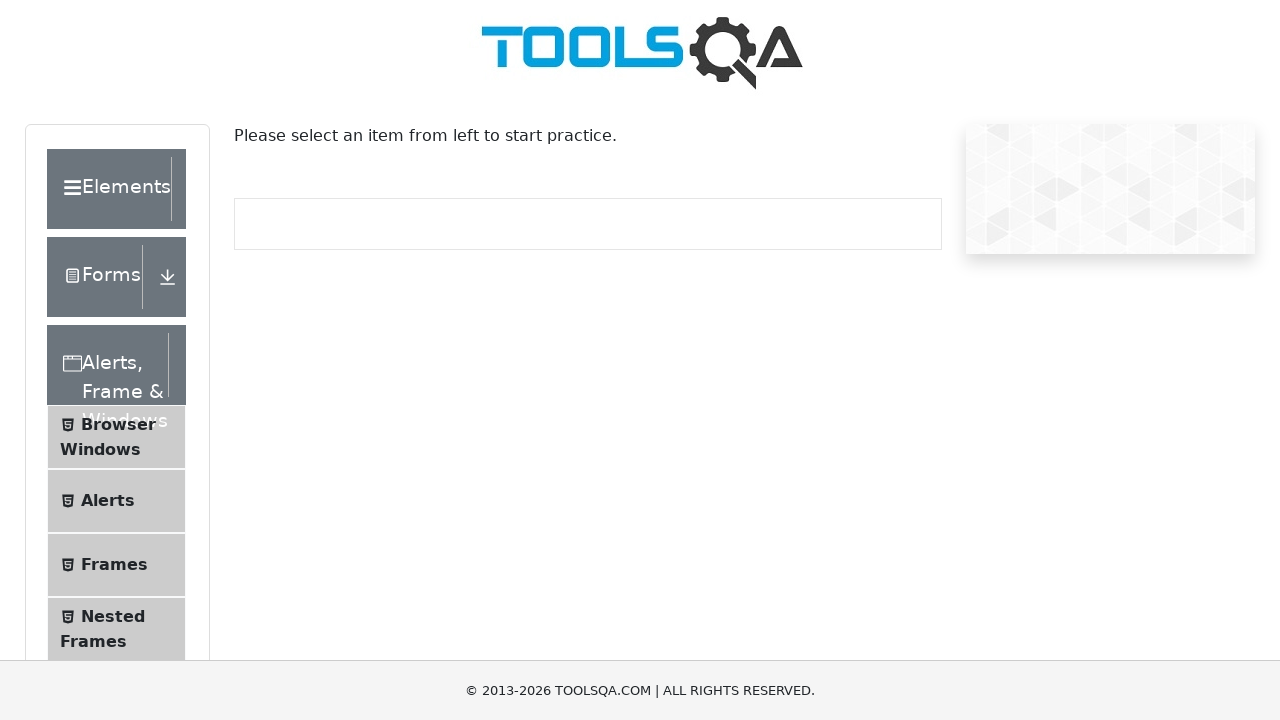

Clicked 'Browser Windows' menu item in the accordion at (116, 437) on xpath=//div[@class='accordion']/div[3]/div/descendant::li[@id='item-0']/*
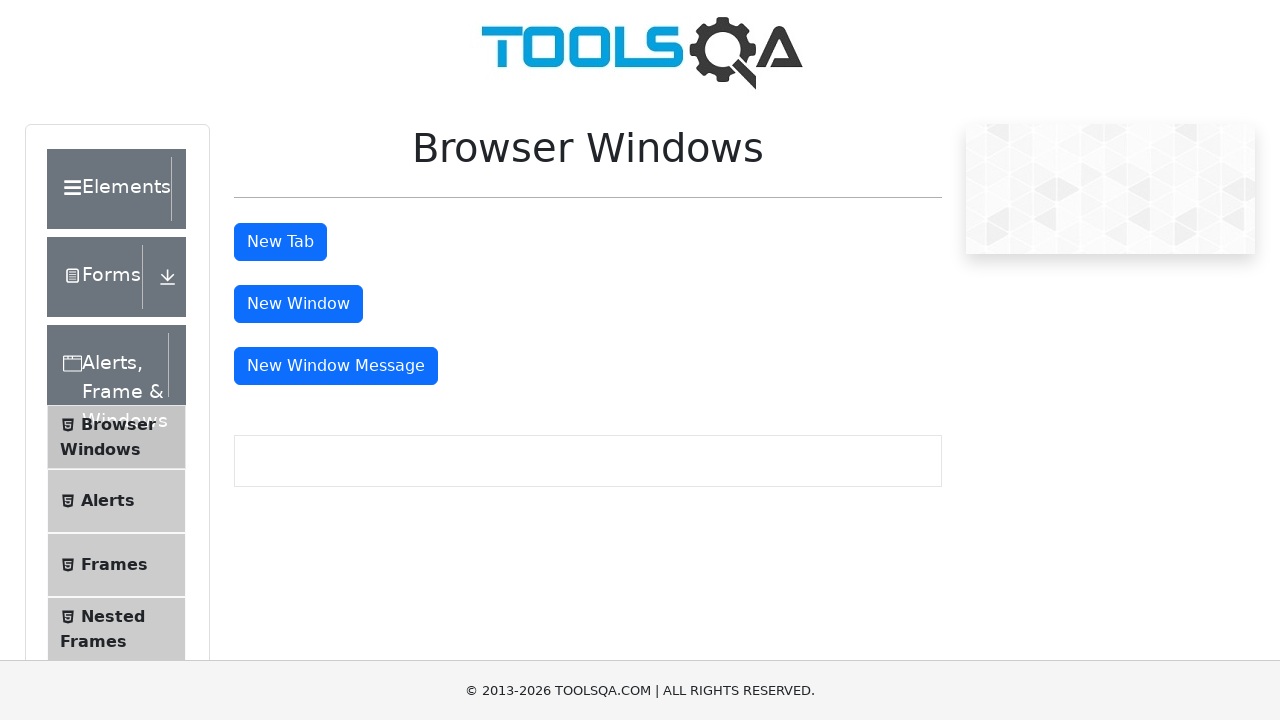

Clicked 'New Window' button at (298, 304) on #windowButton
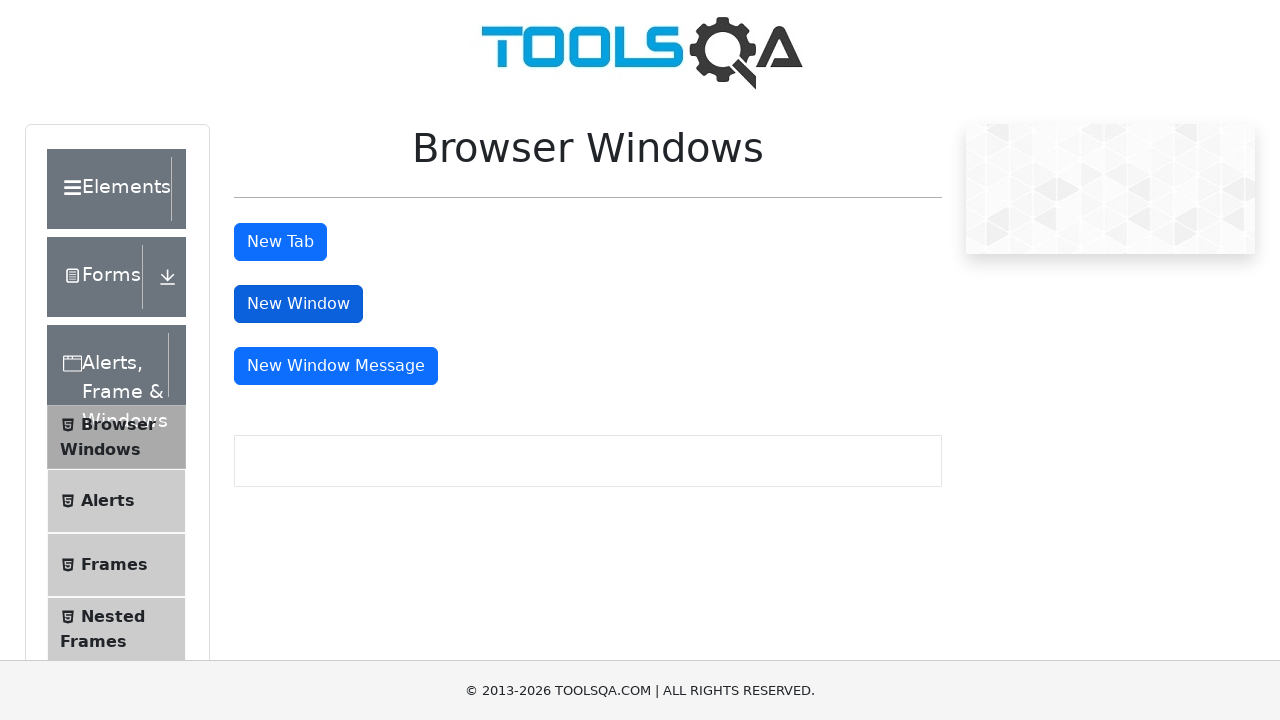

Waited for new window to open
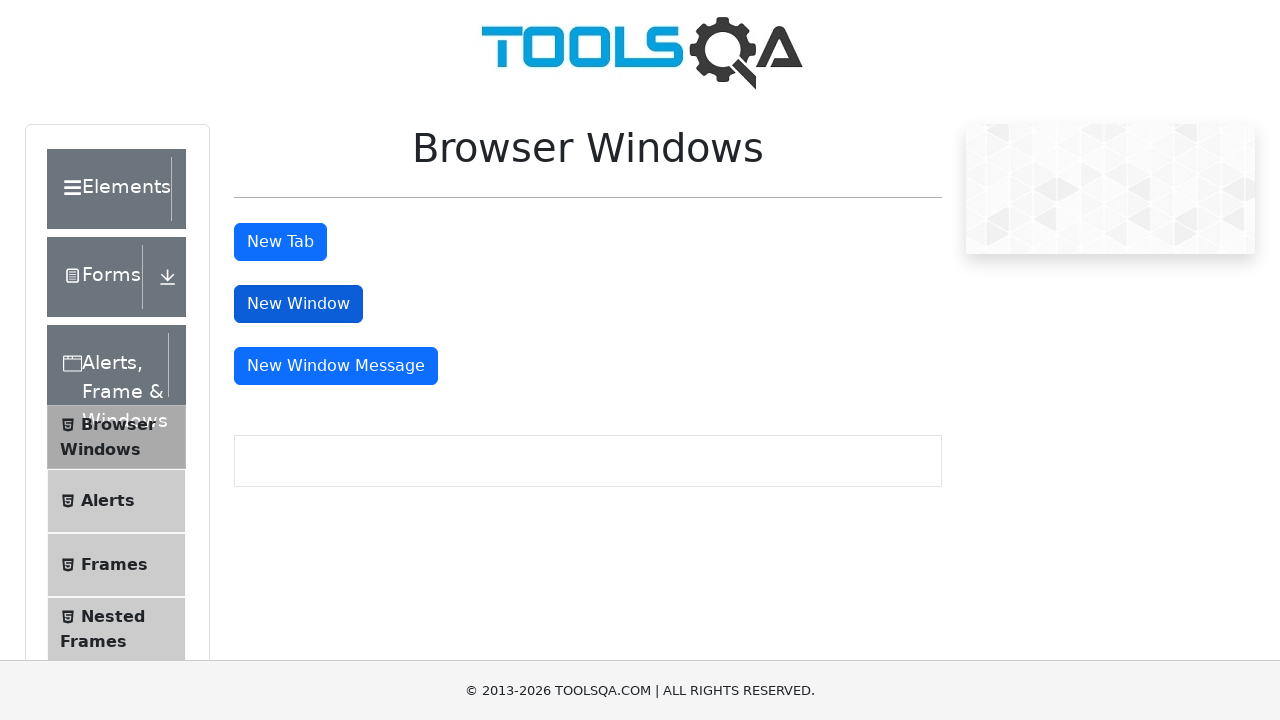

Switched to the new window
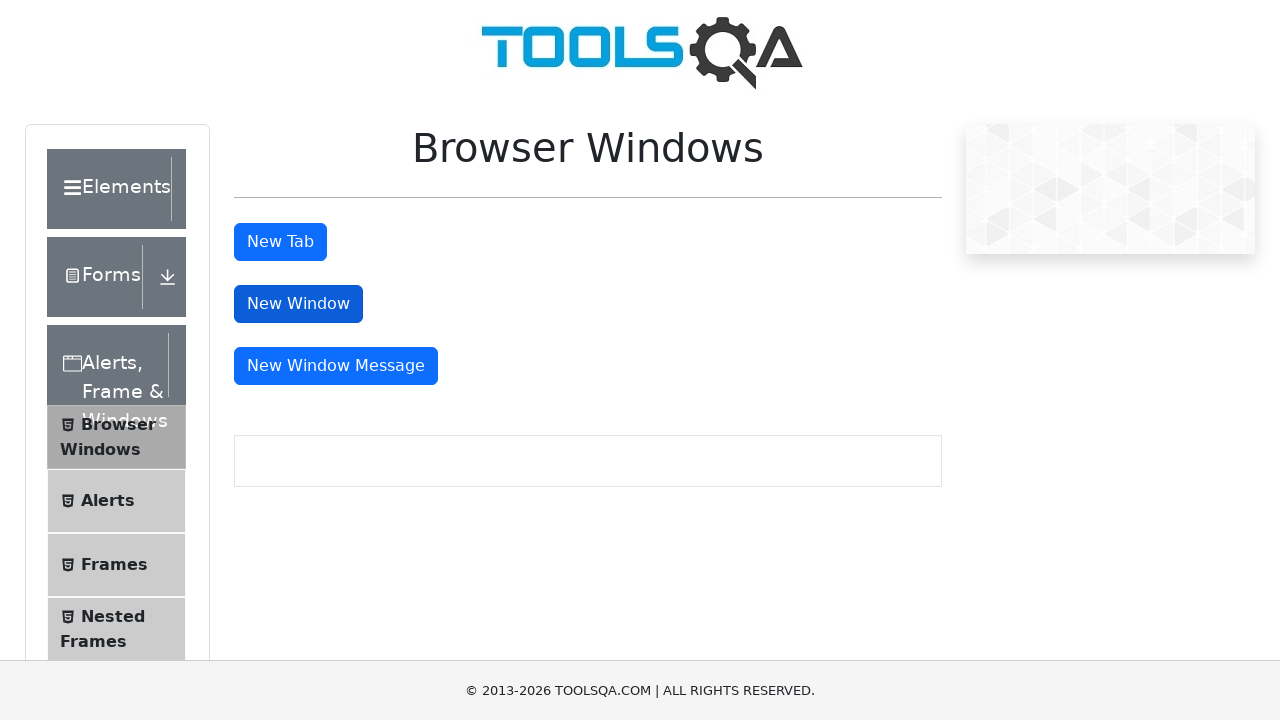

Waited for sample heading element to load in new window
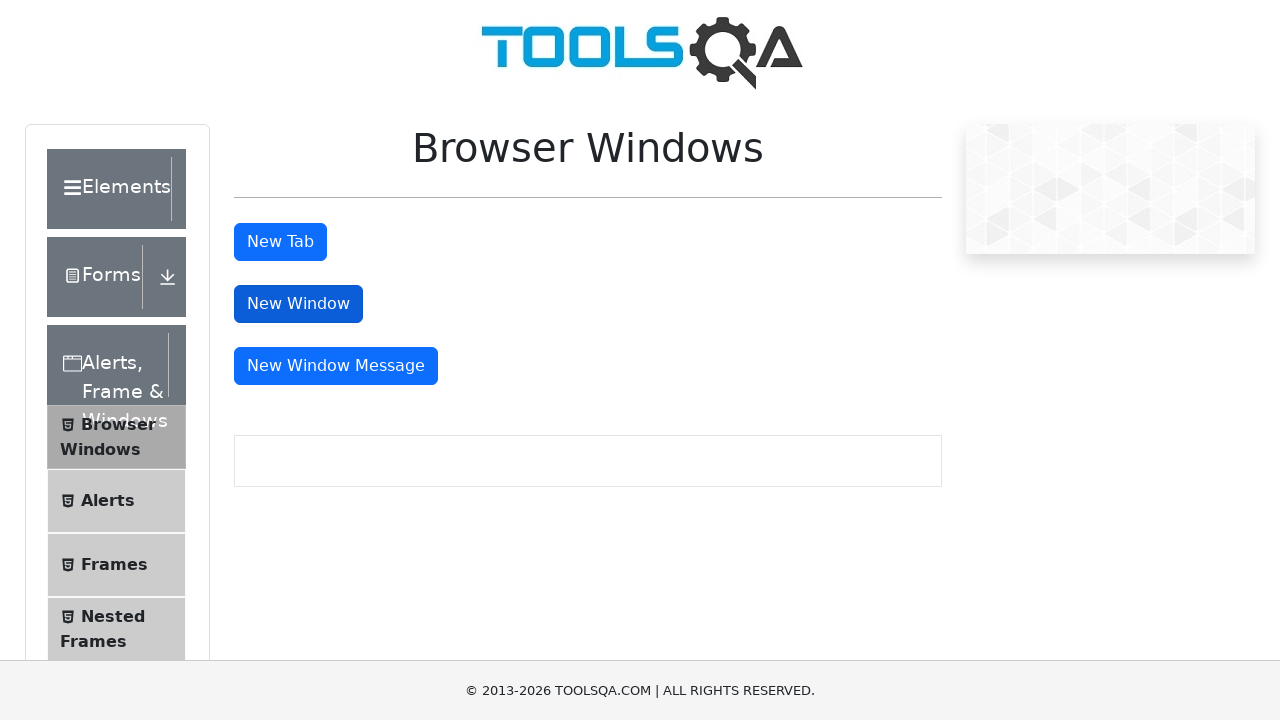

Verified heading text is 'This is a sample page'
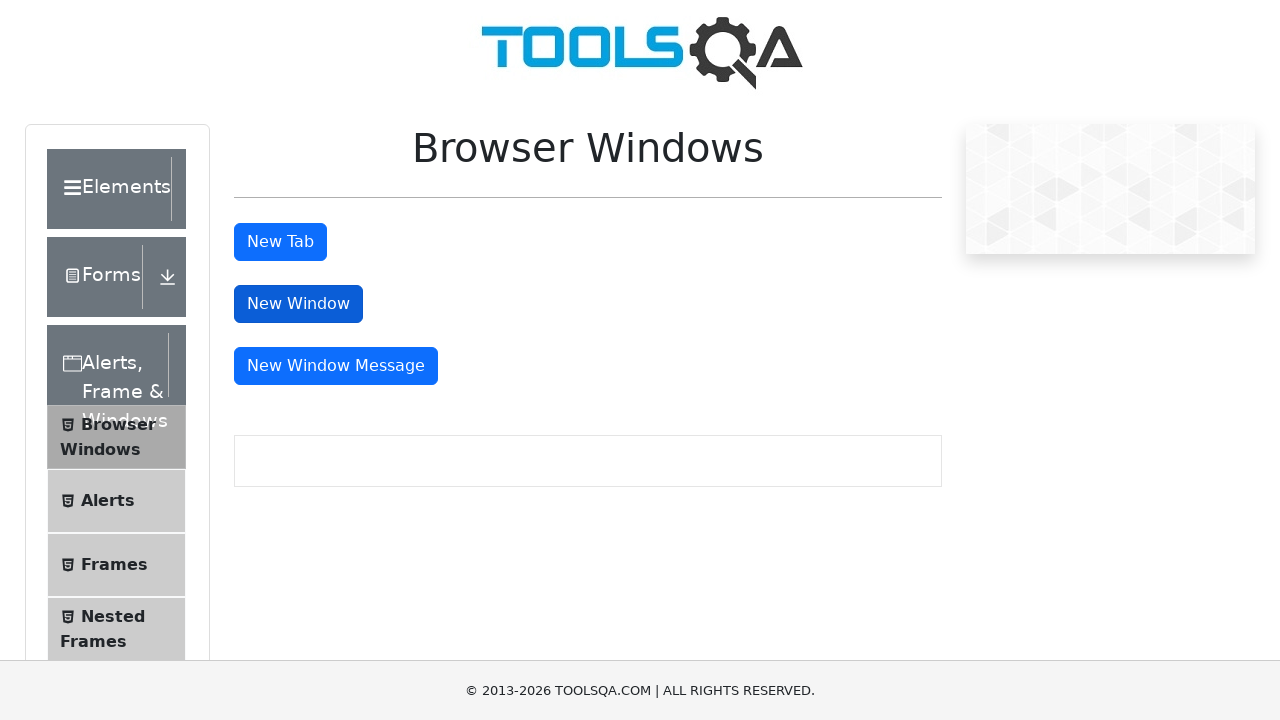

Closed the new window
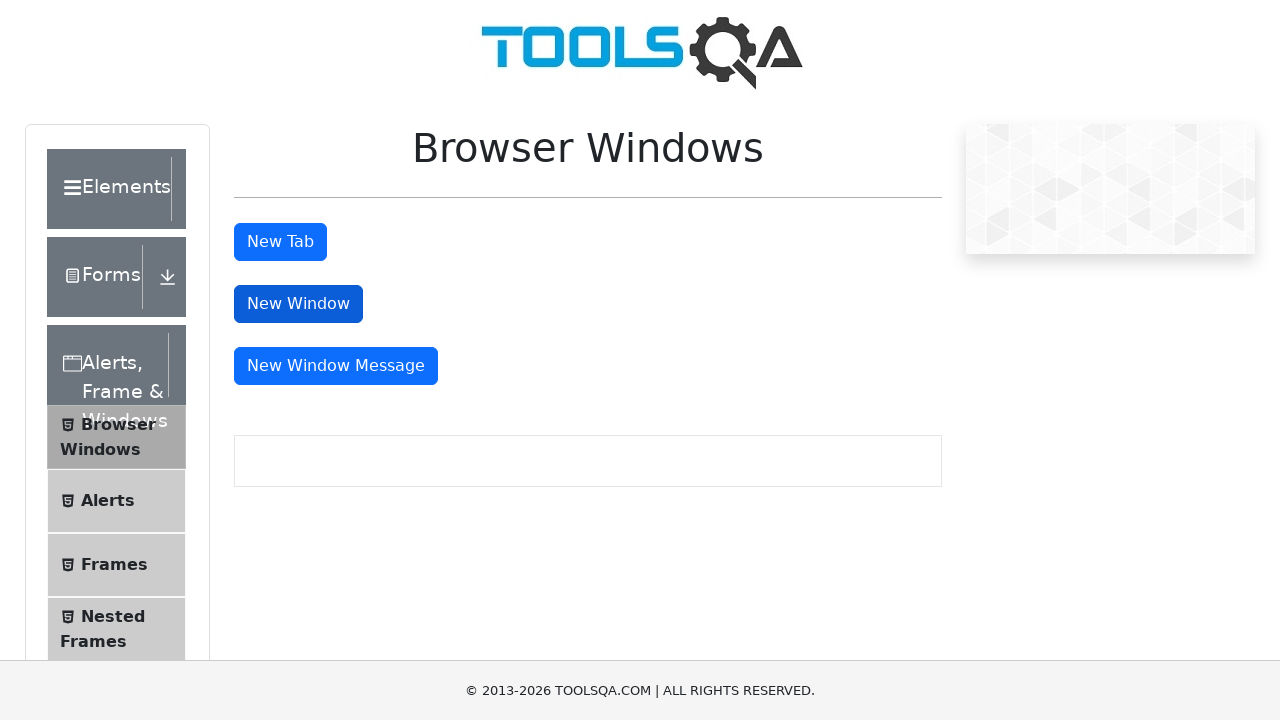

Brought initial page to front
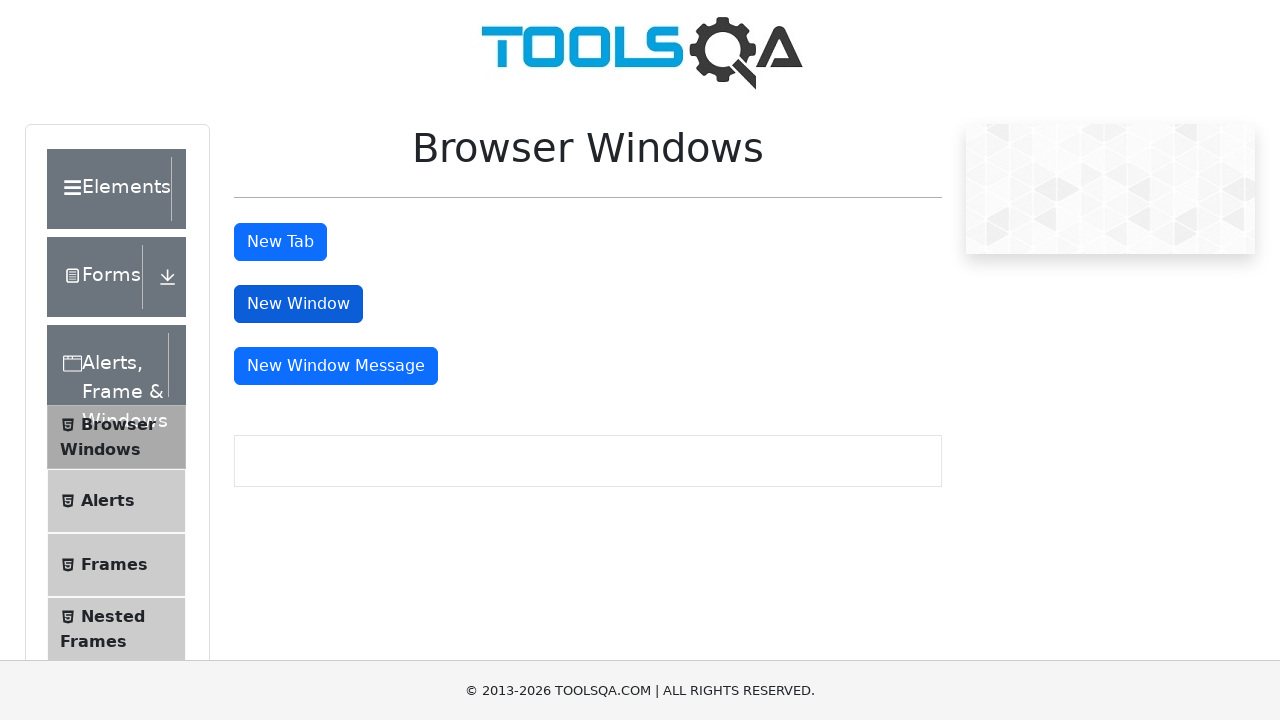

Clicked 'New Window Message' button at (336, 366) on #messageWindowButton
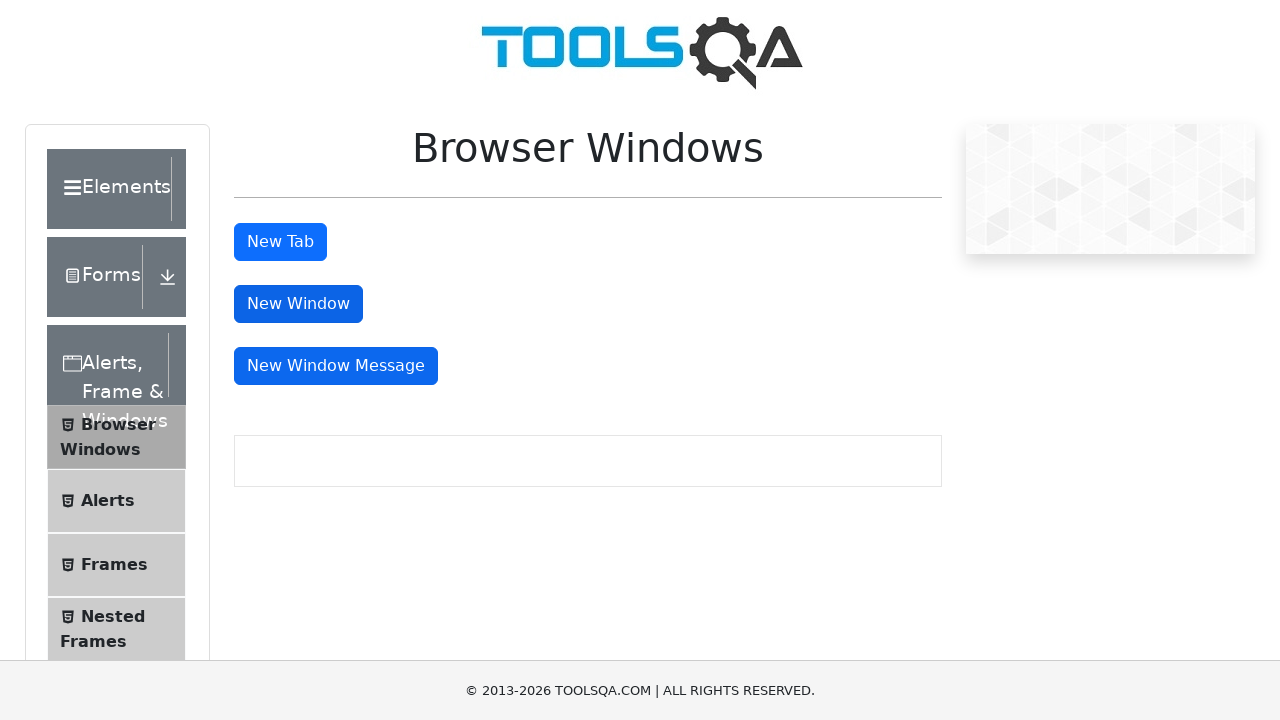

Waited for message window to open
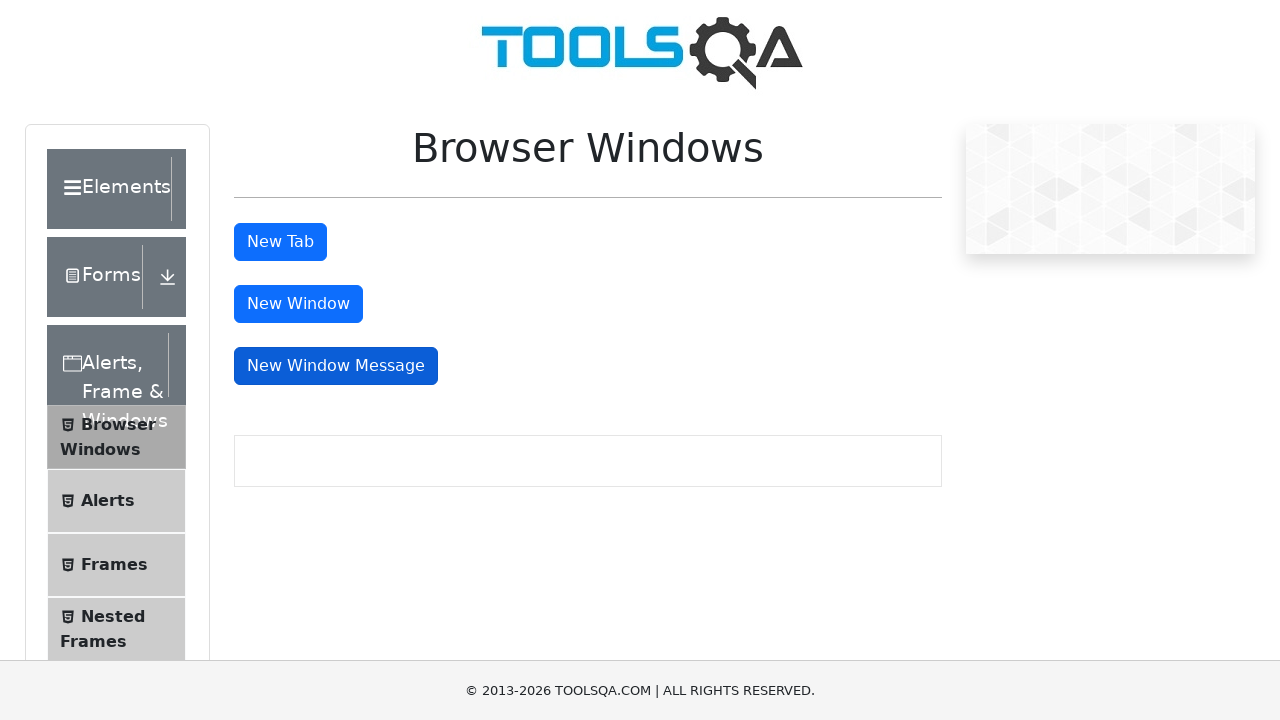

Found message window
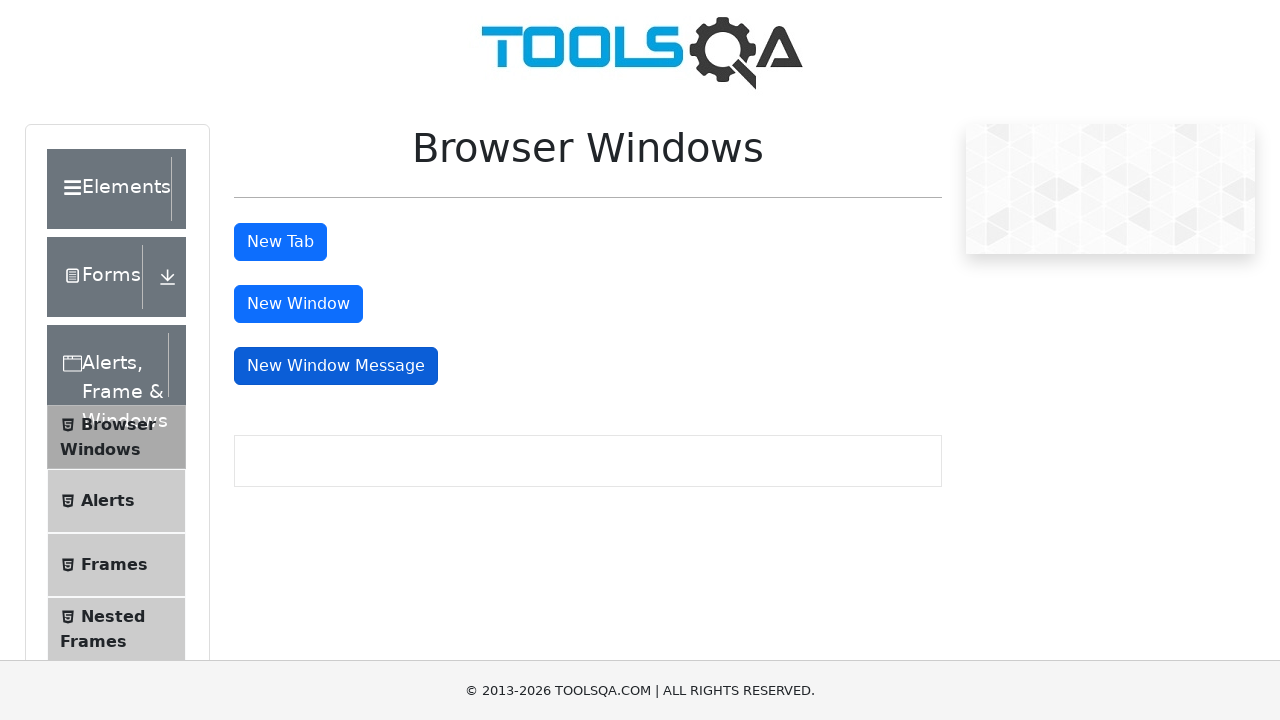

Closed the message window
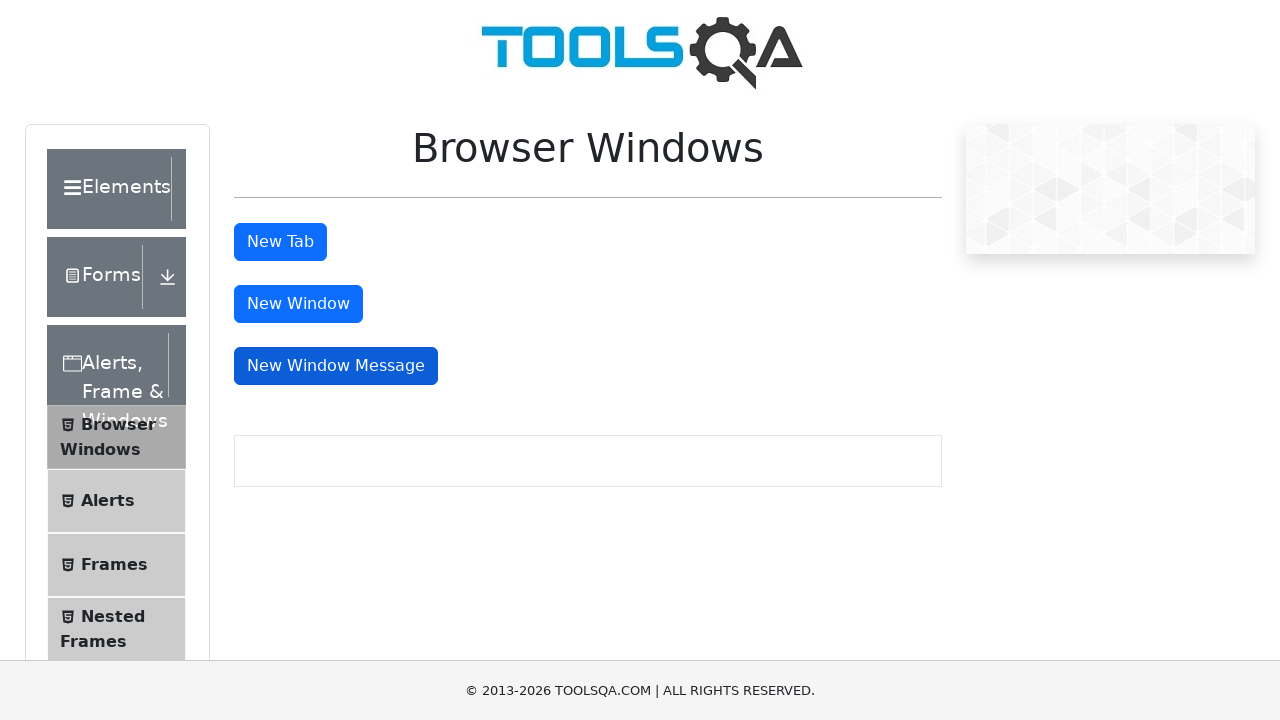

Brought initial page to front after closing message window
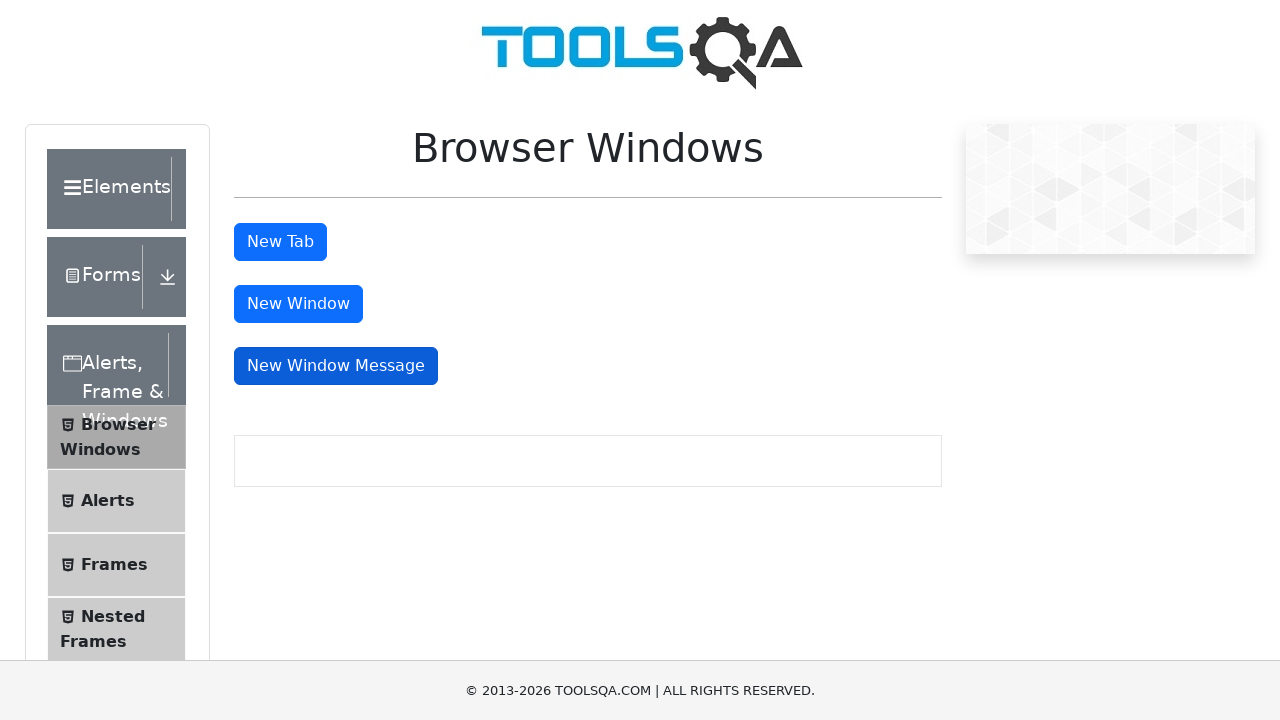

Opened new tab using JavaScript with GeeksforGeeks URL
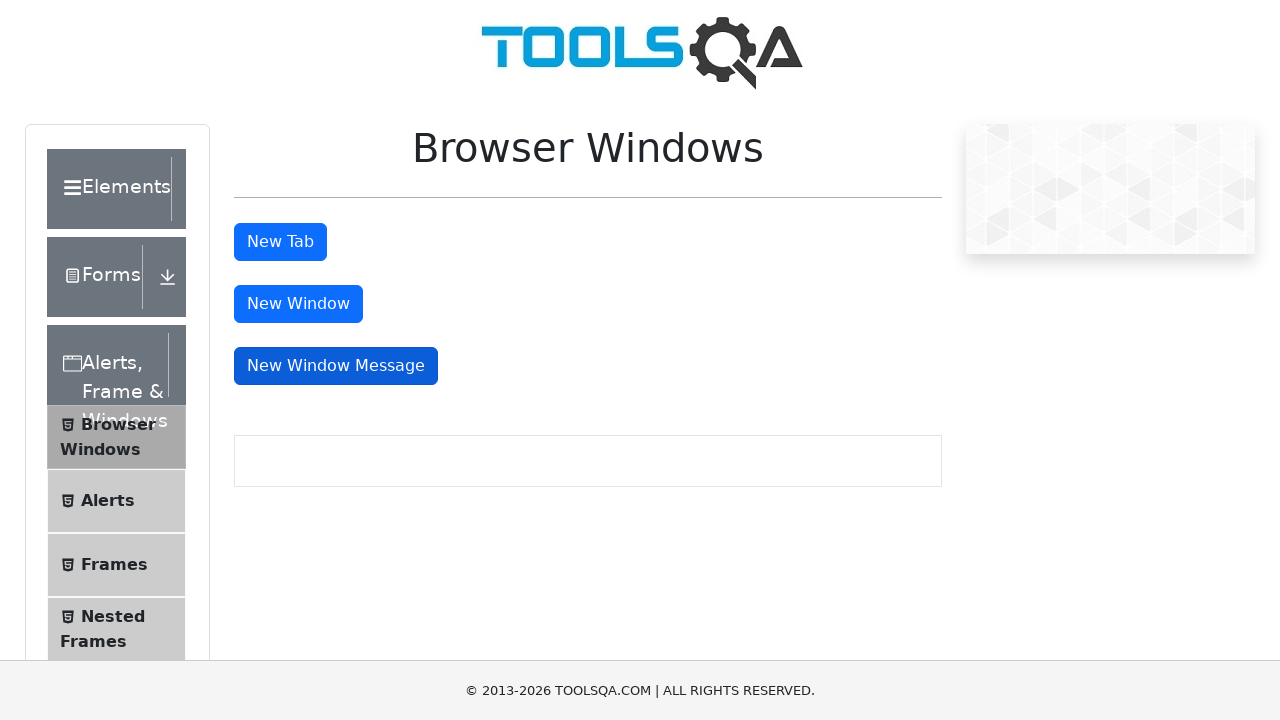

Waited for new tab to open
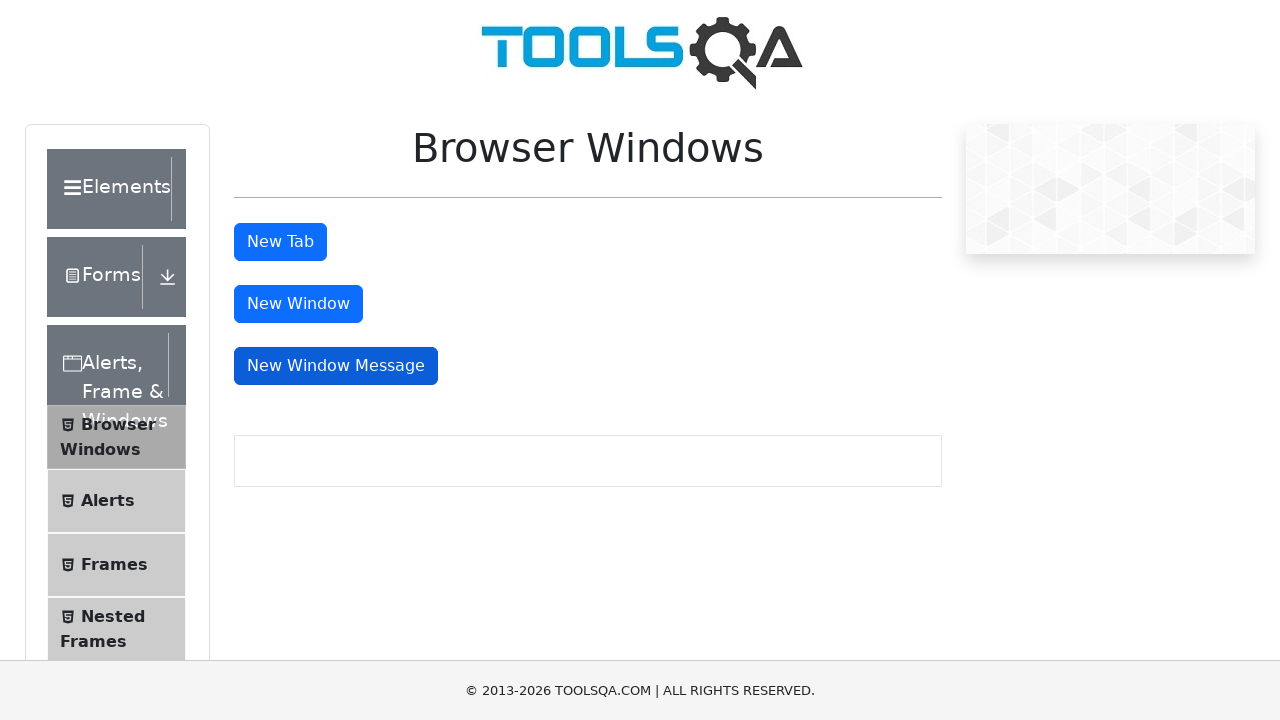

Brought initial page to front after opening new tab
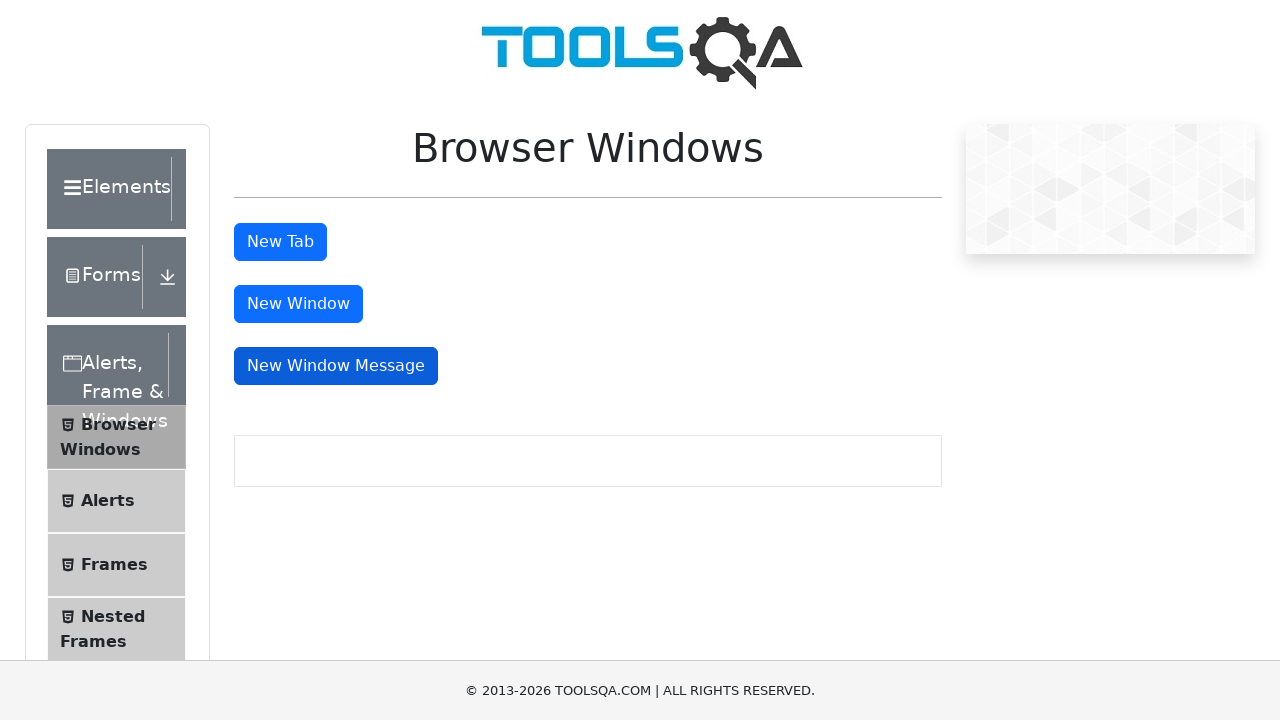

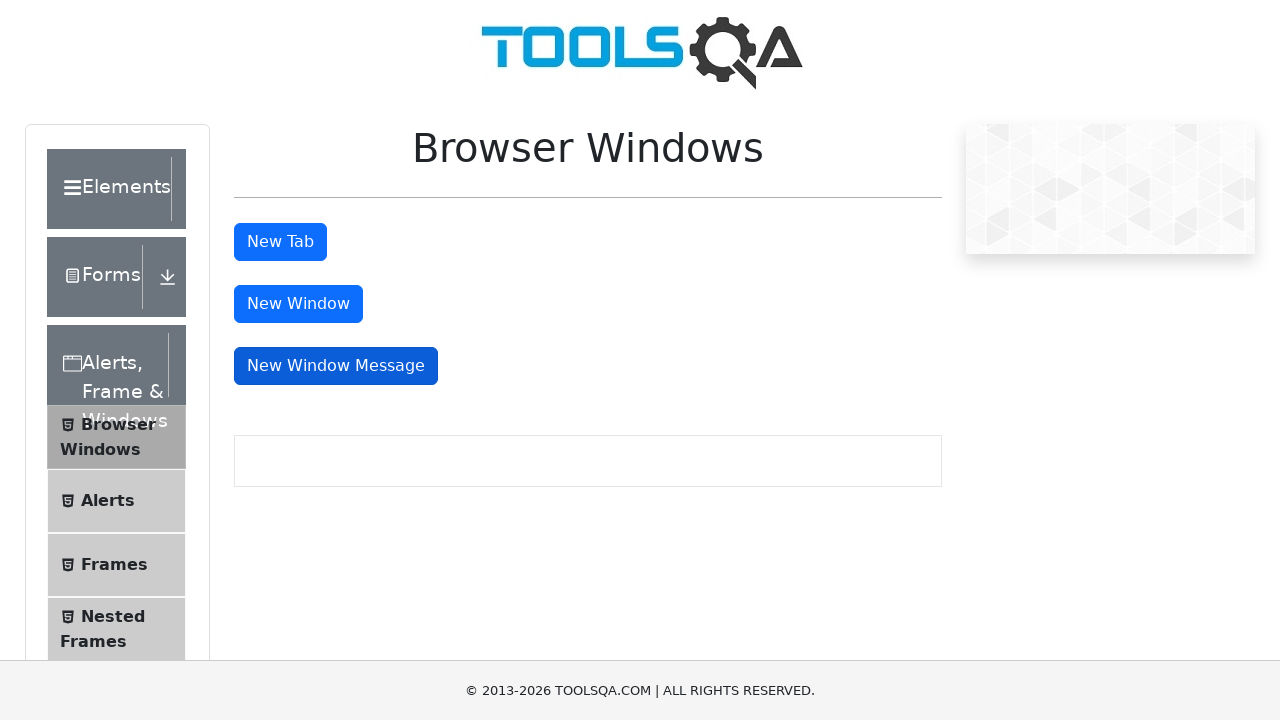